Navigates to the AskZenix Technologies website and verifies that banner/heading elements are displayed on the page

Starting URL: https://www.askzenixtechnologies.com/

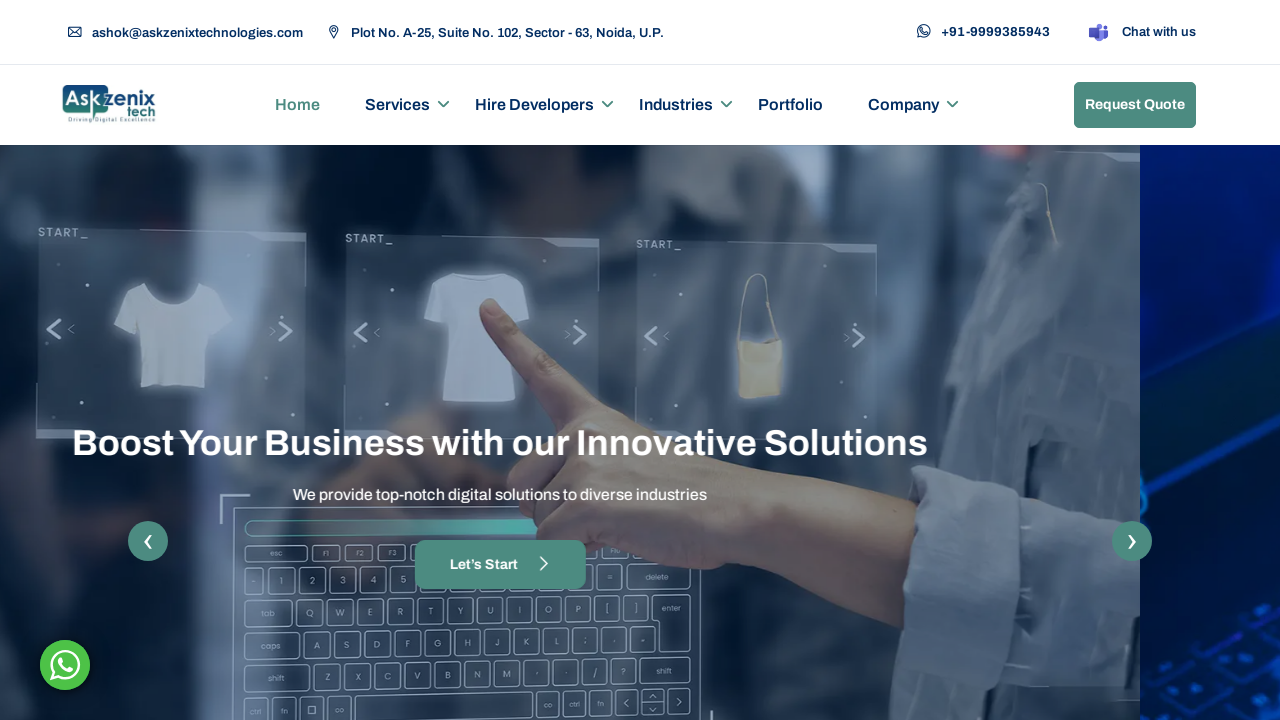

Navigated to AskZenix Technologies website
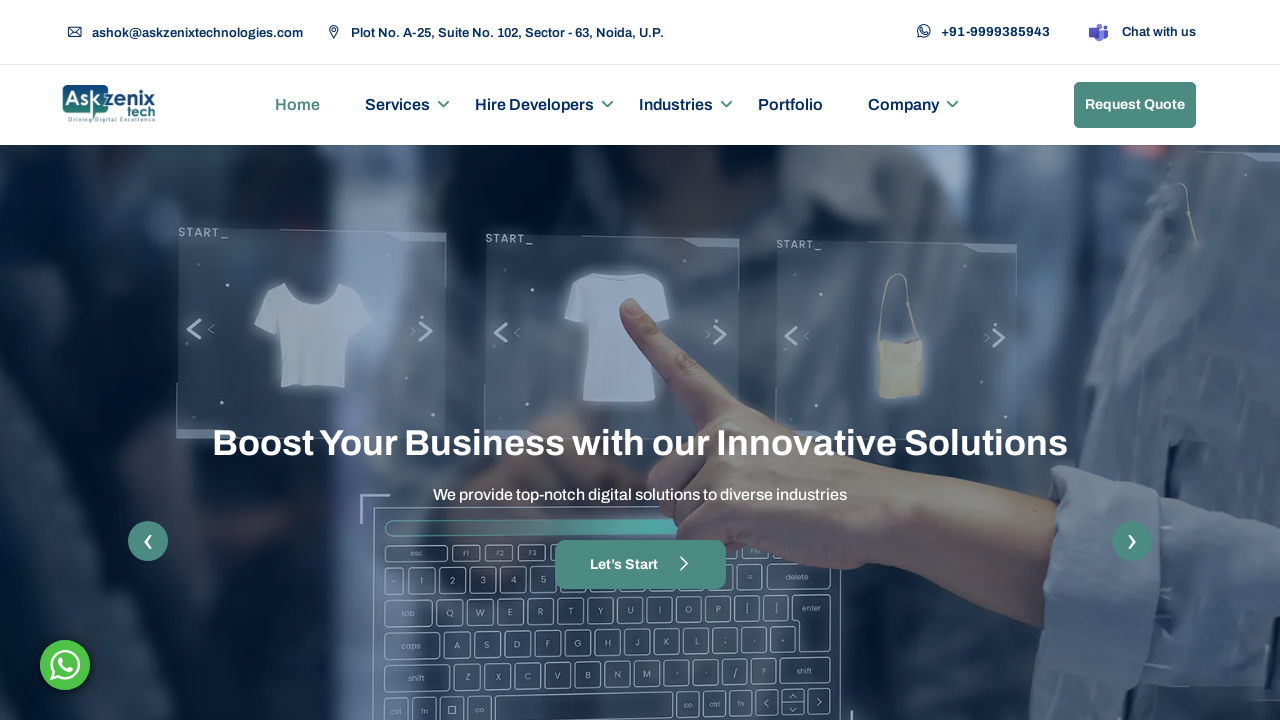

Waited for h2 banner elements to be visible
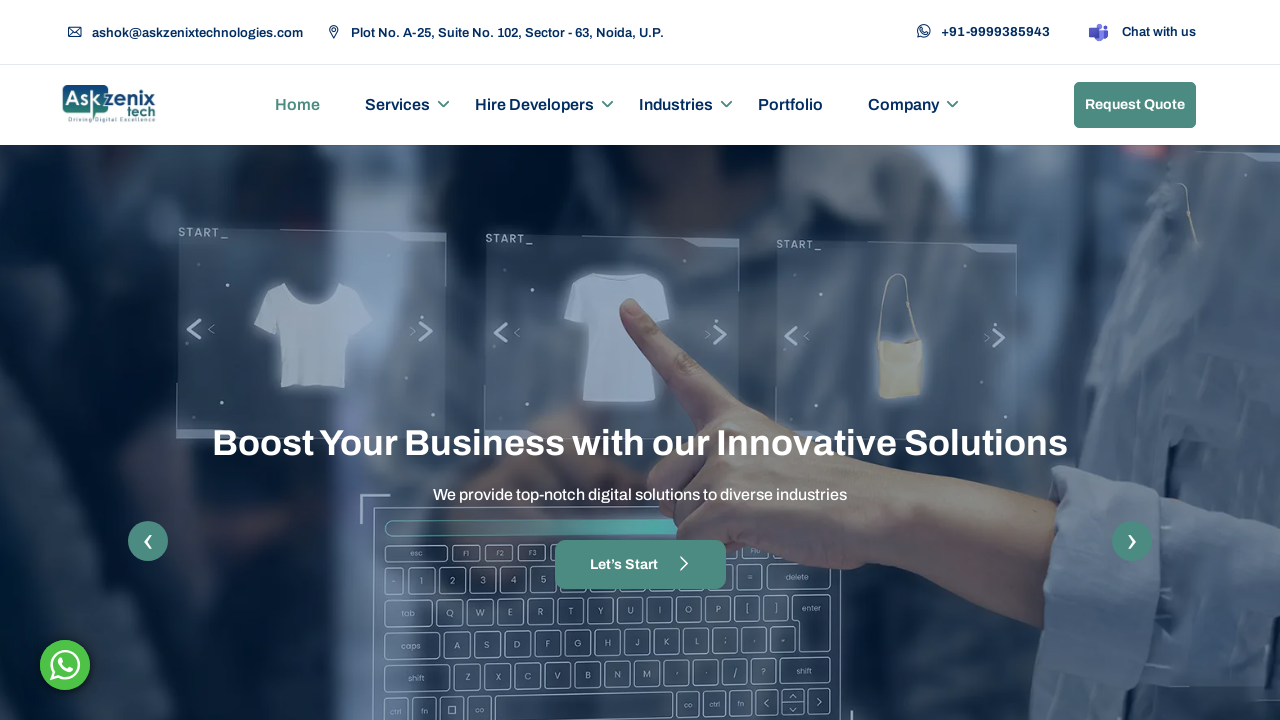

Retrieved all h2 elements from page
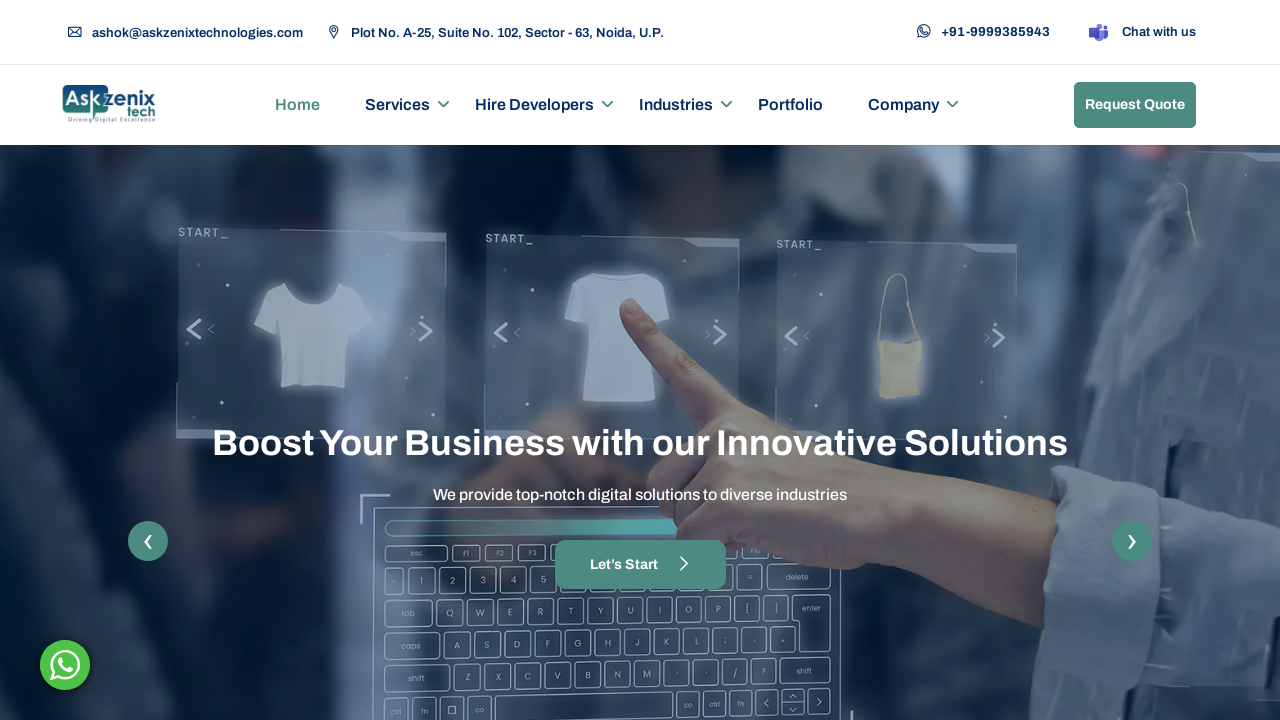

Verified that h2 banner elements are present on the page
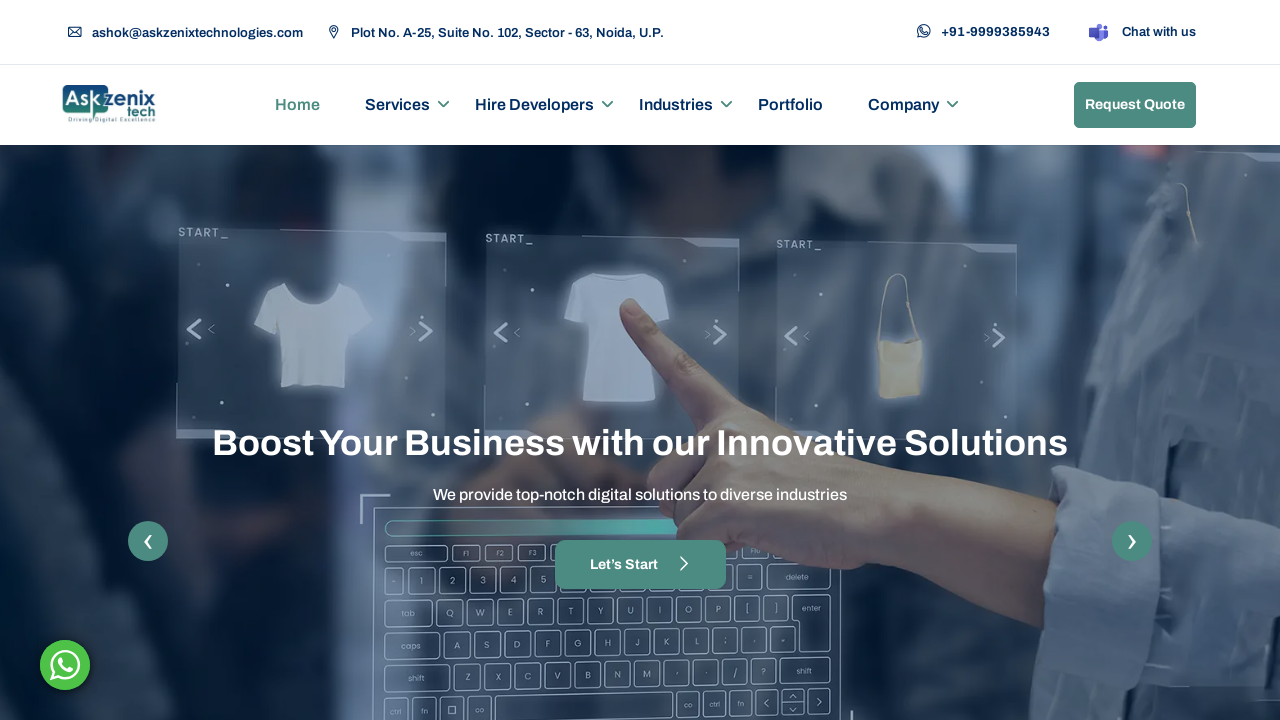

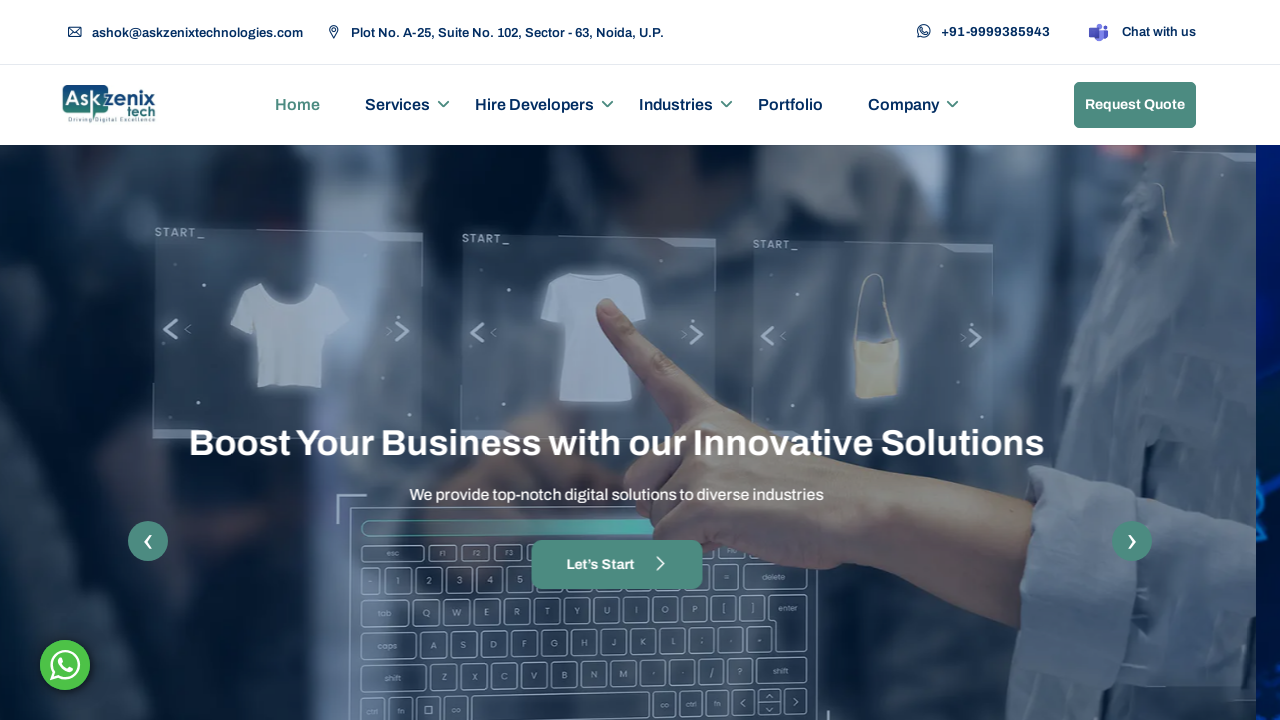